Tests click-and-hold functionality on jQuery UI selectable demo by switching to an iframe and performing a drag selection across multiple list items to select them.

Starting URL: https://jqueryui.com/selectable/

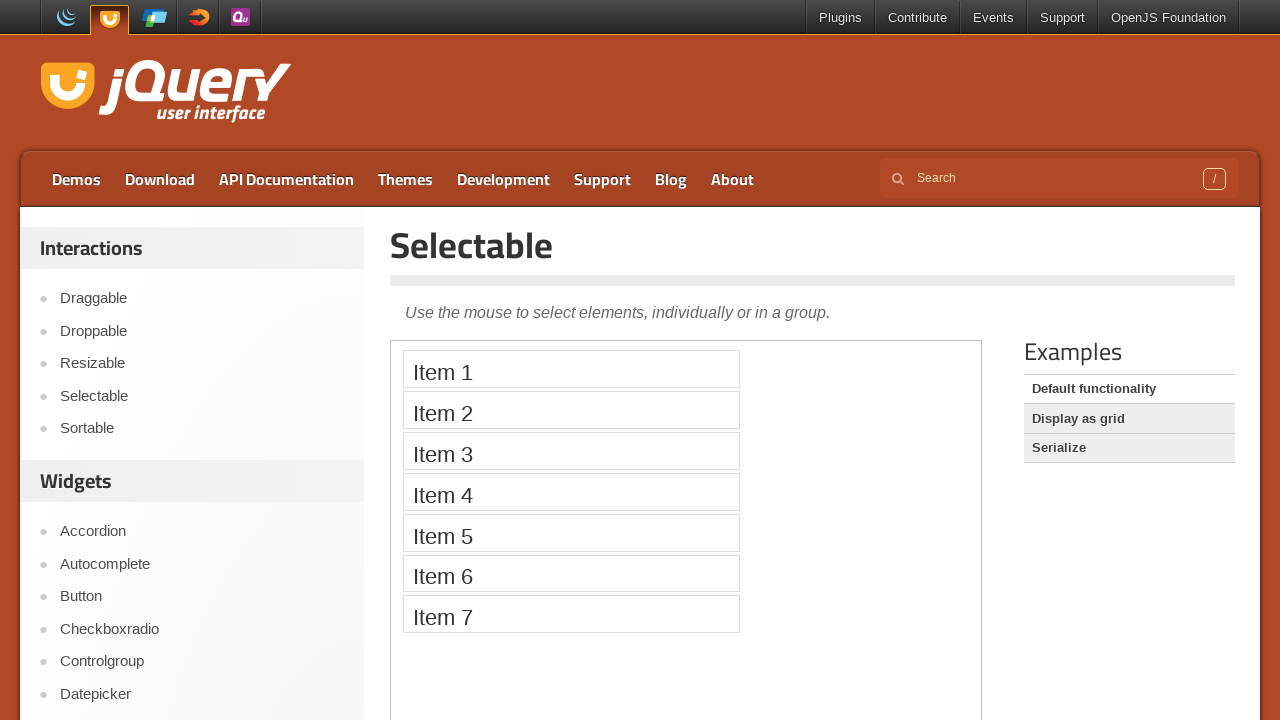

Located the demo iframe
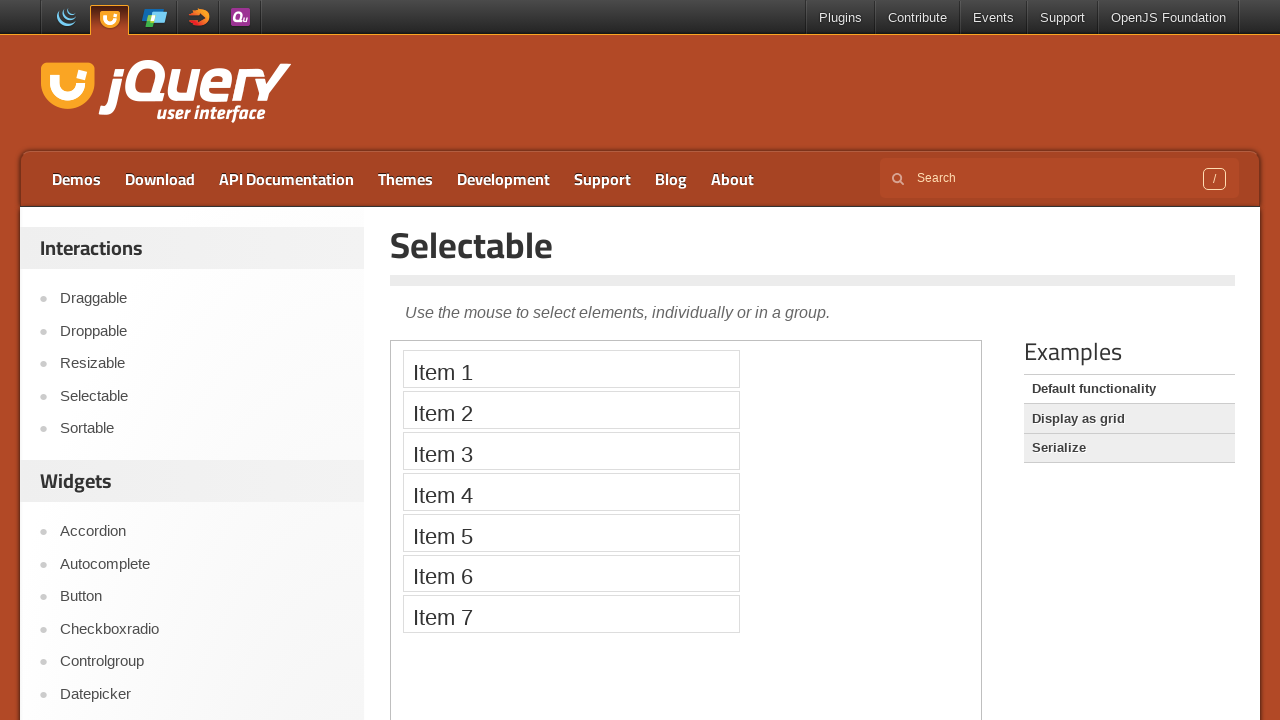

Located the first list item in selectable
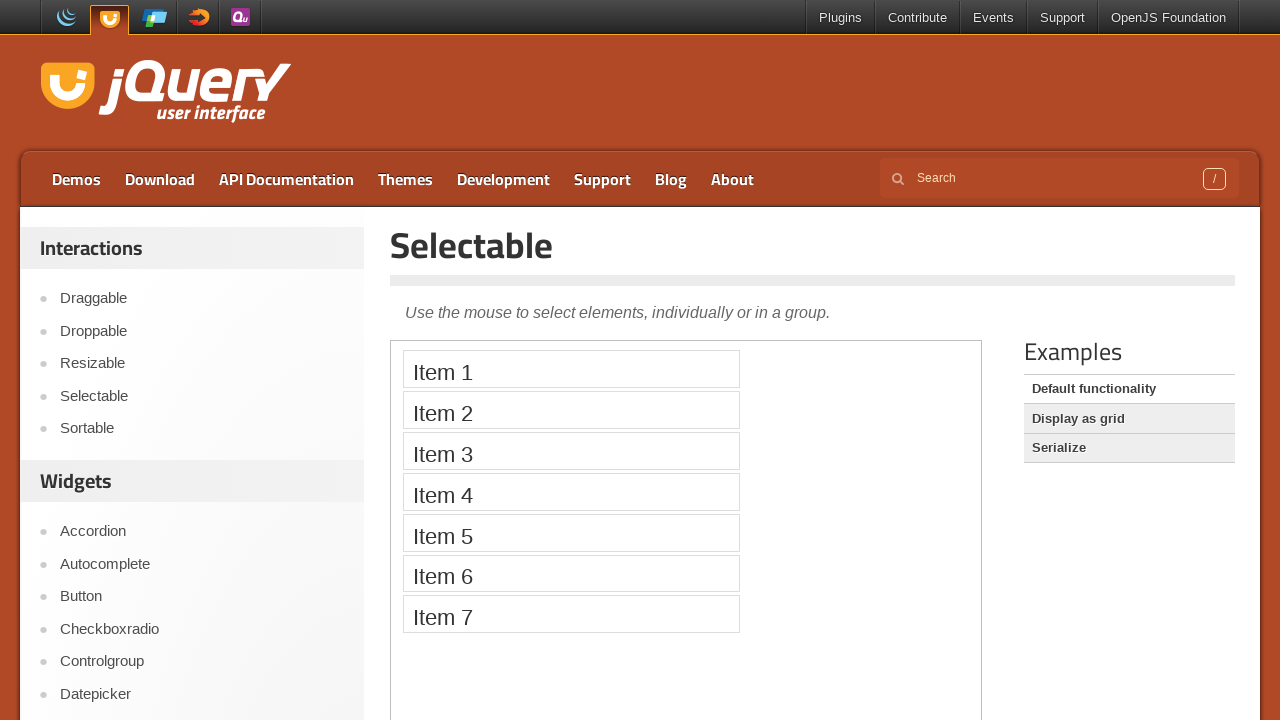

Located the fourth list item in selectable
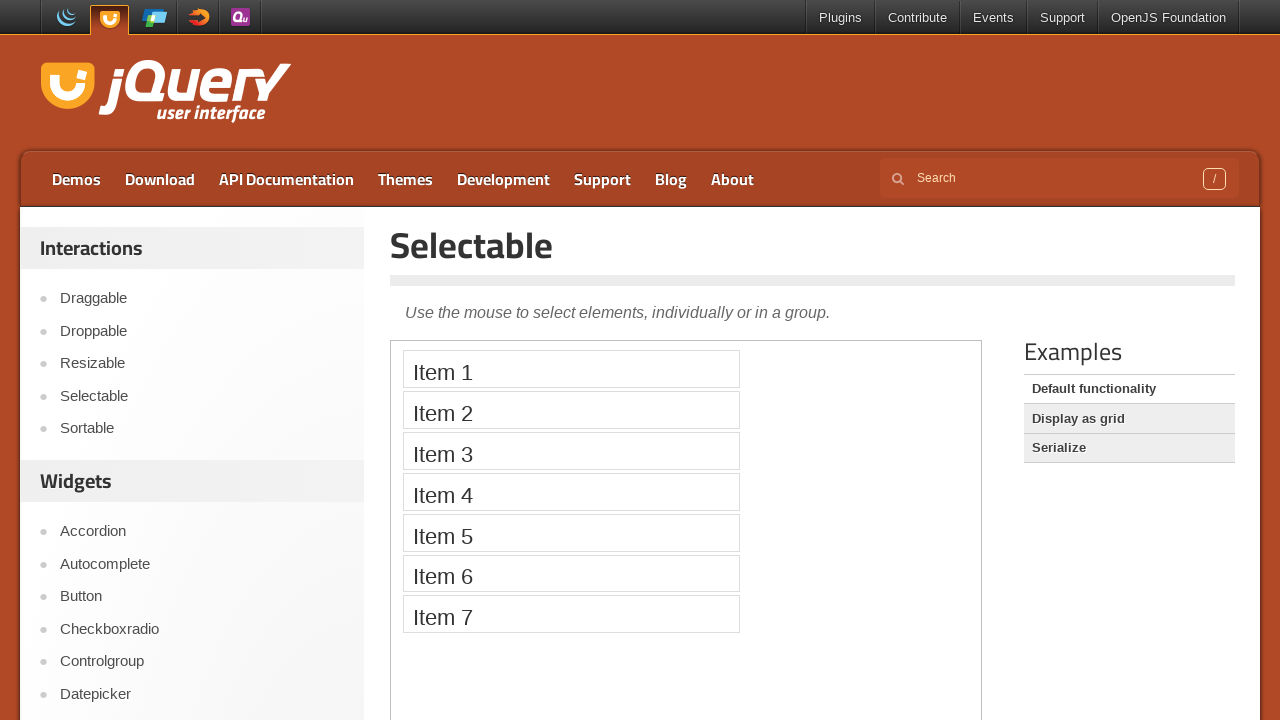

First list item became visible
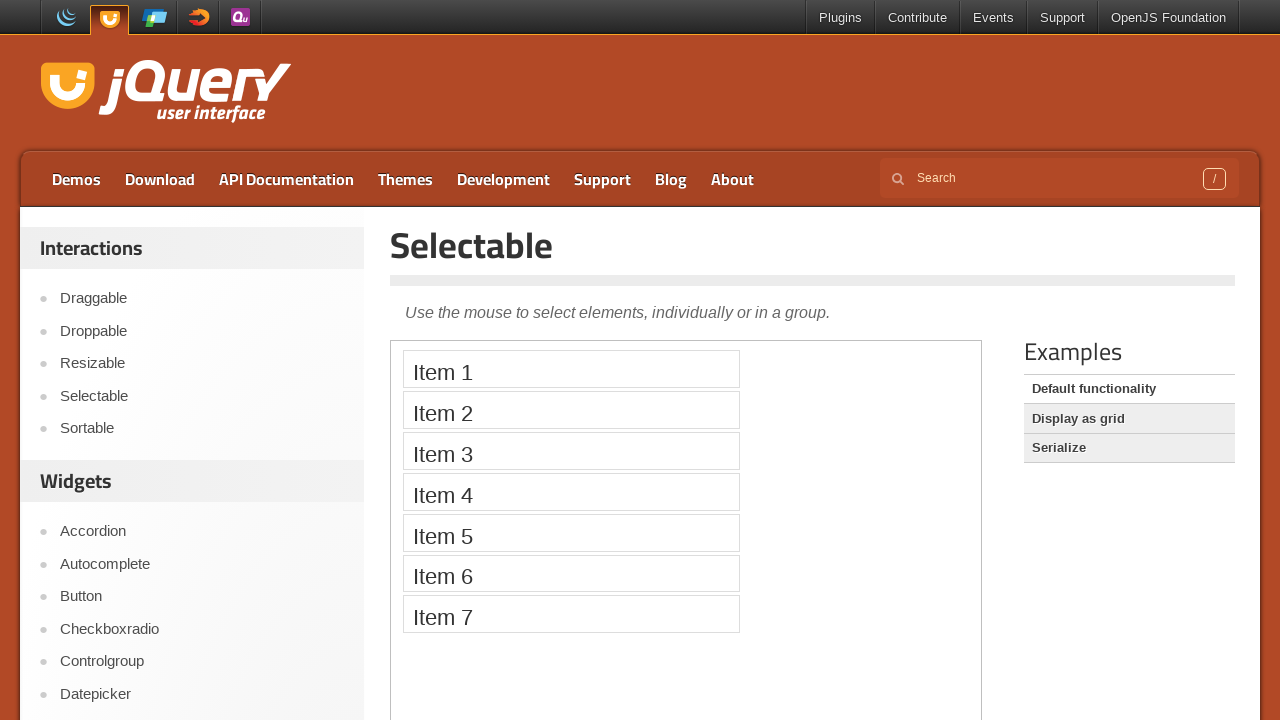

Retrieved bounding box of first list item
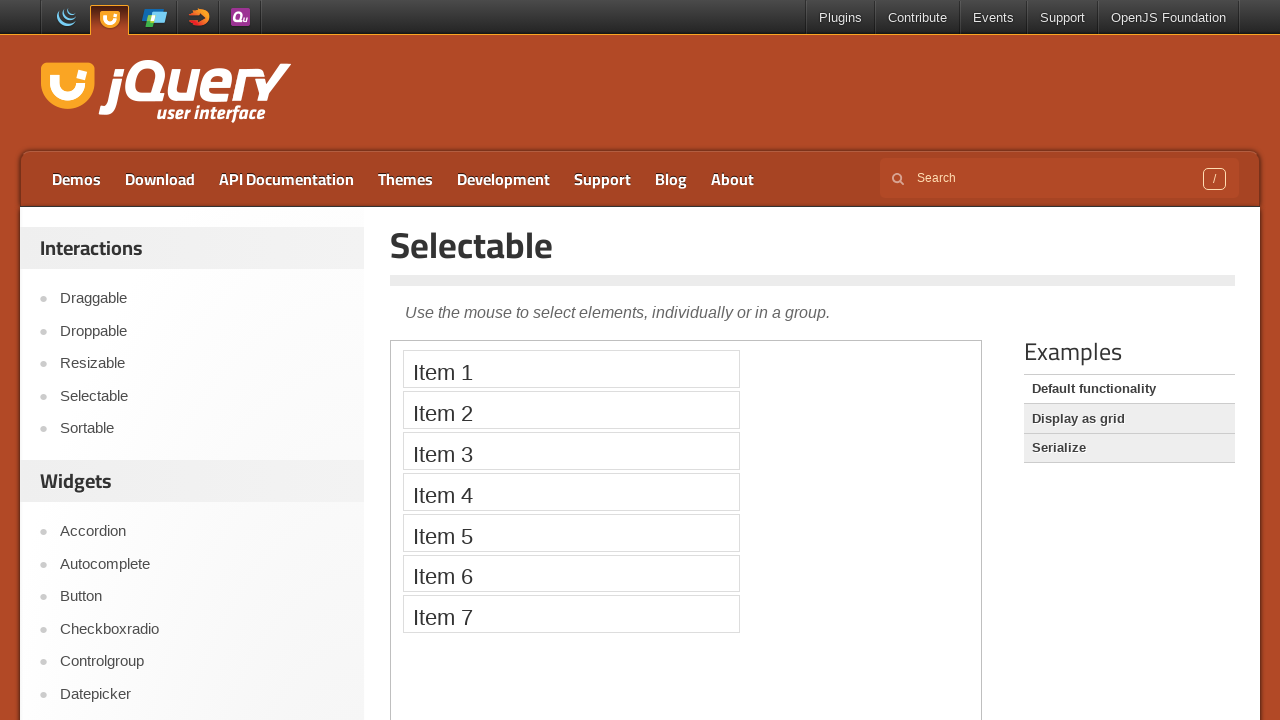

Retrieved bounding box of fourth list item
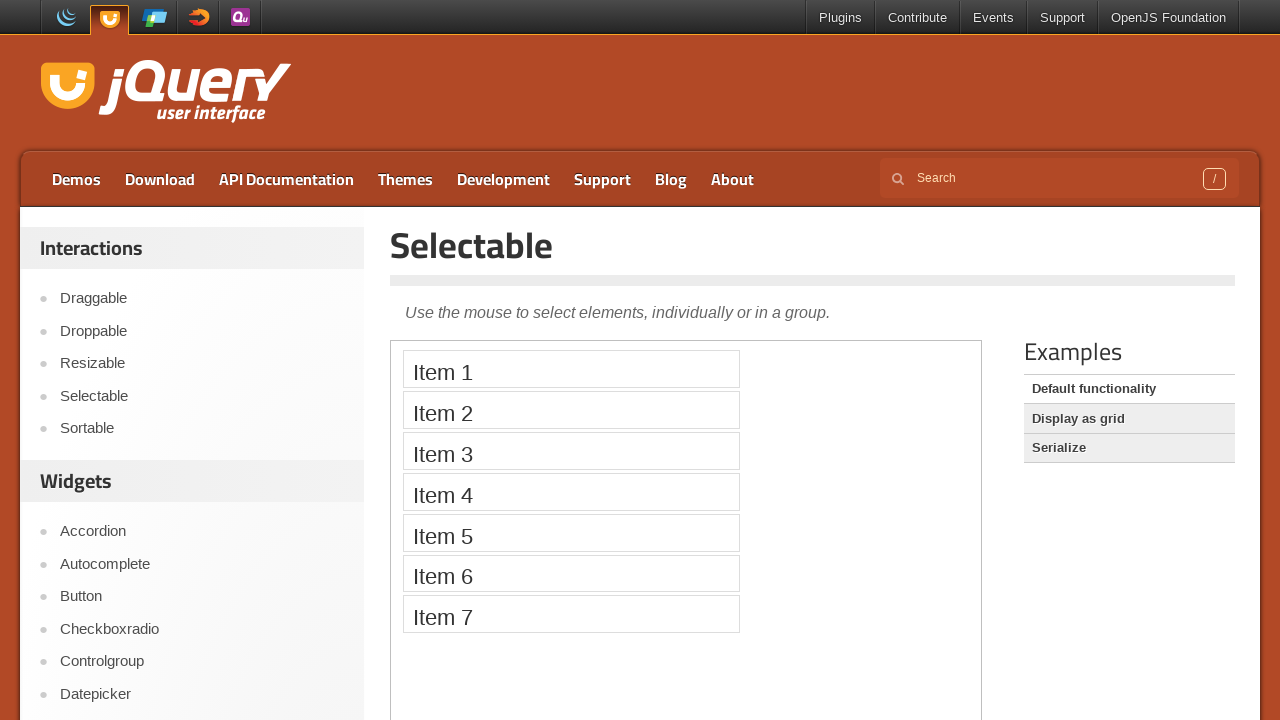

Moved mouse to center of first list item at (571, 369)
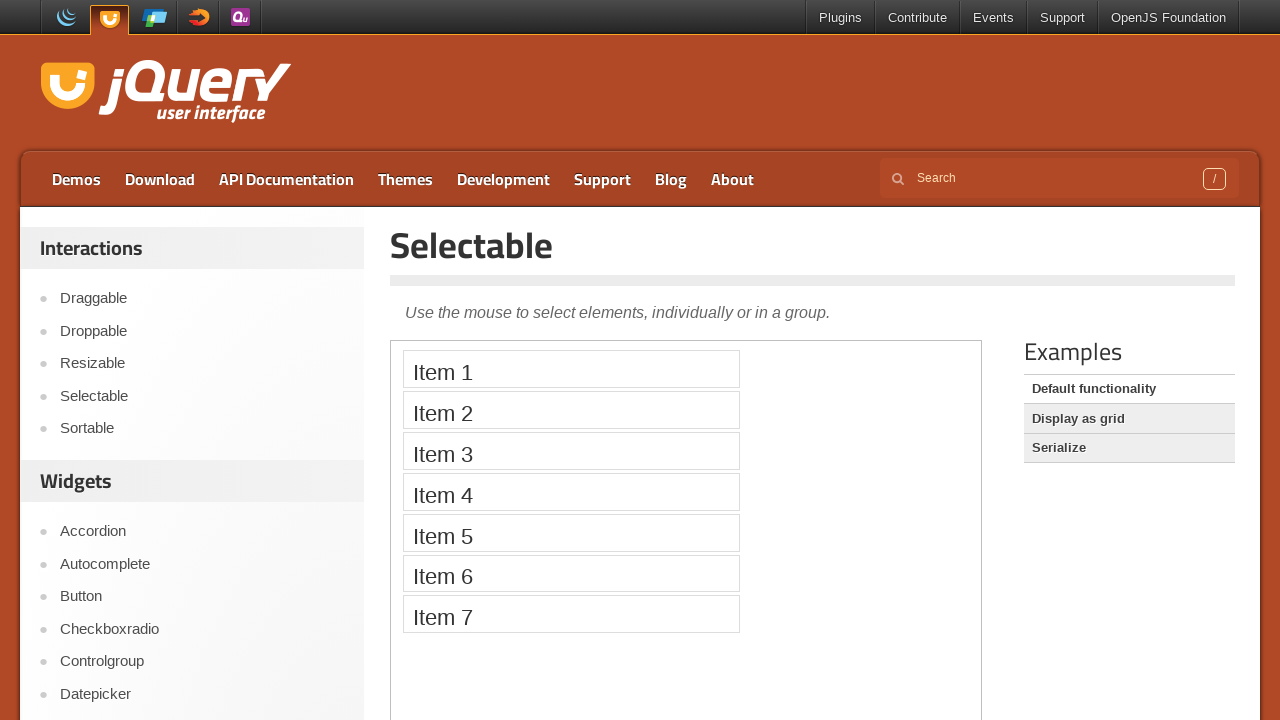

Pressed mouse button down on first item at (571, 369)
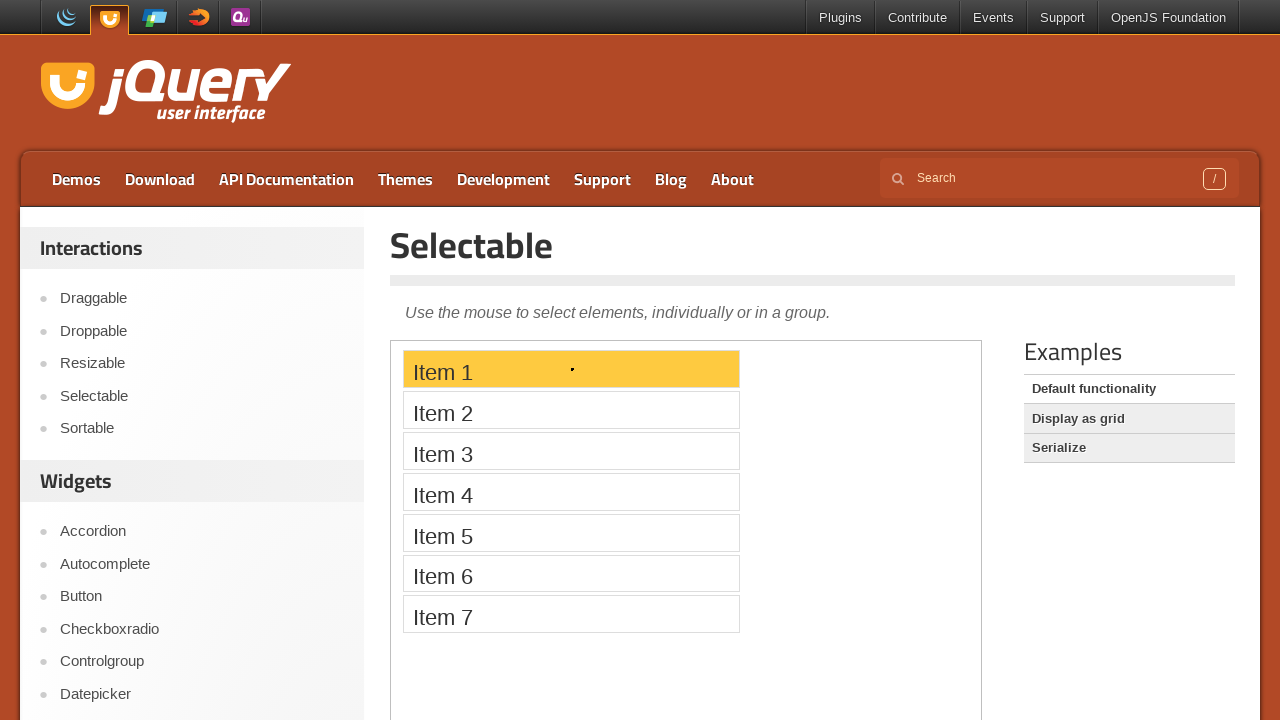

Dragged mouse to center of fourth list item while holding button down at (571, 492)
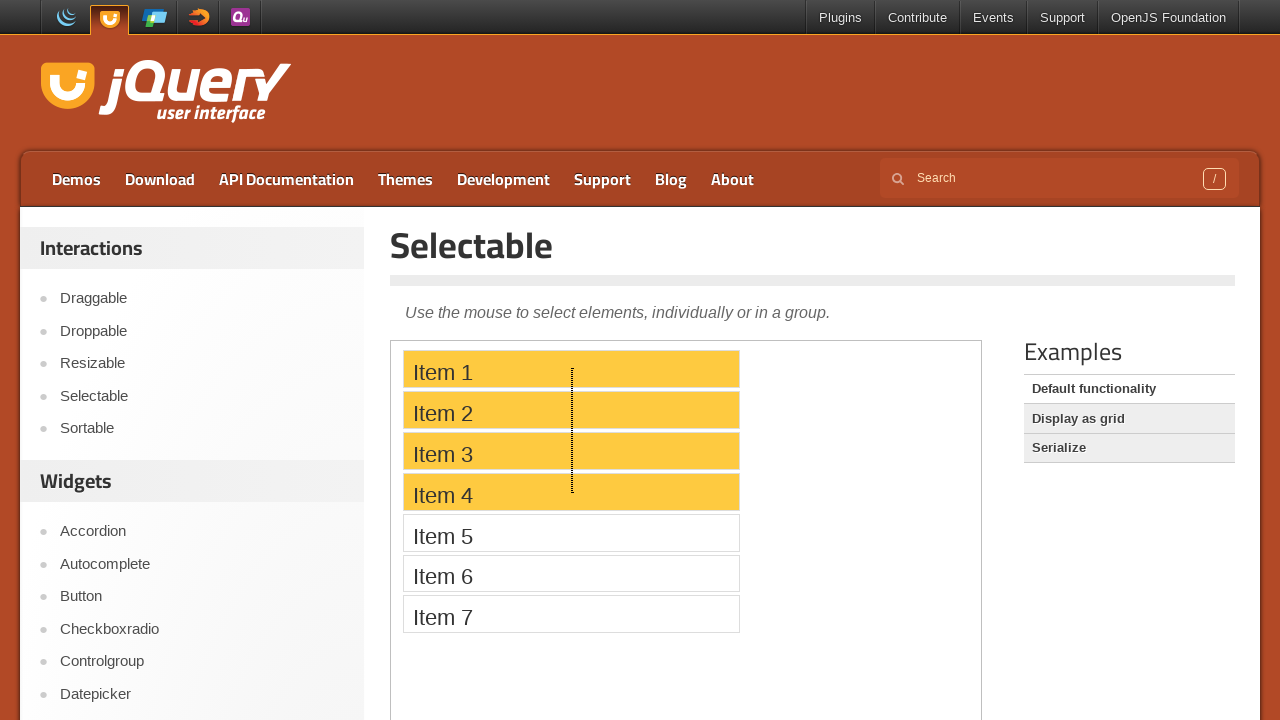

Released mouse button, completing click-and-hold drag selection at (571, 492)
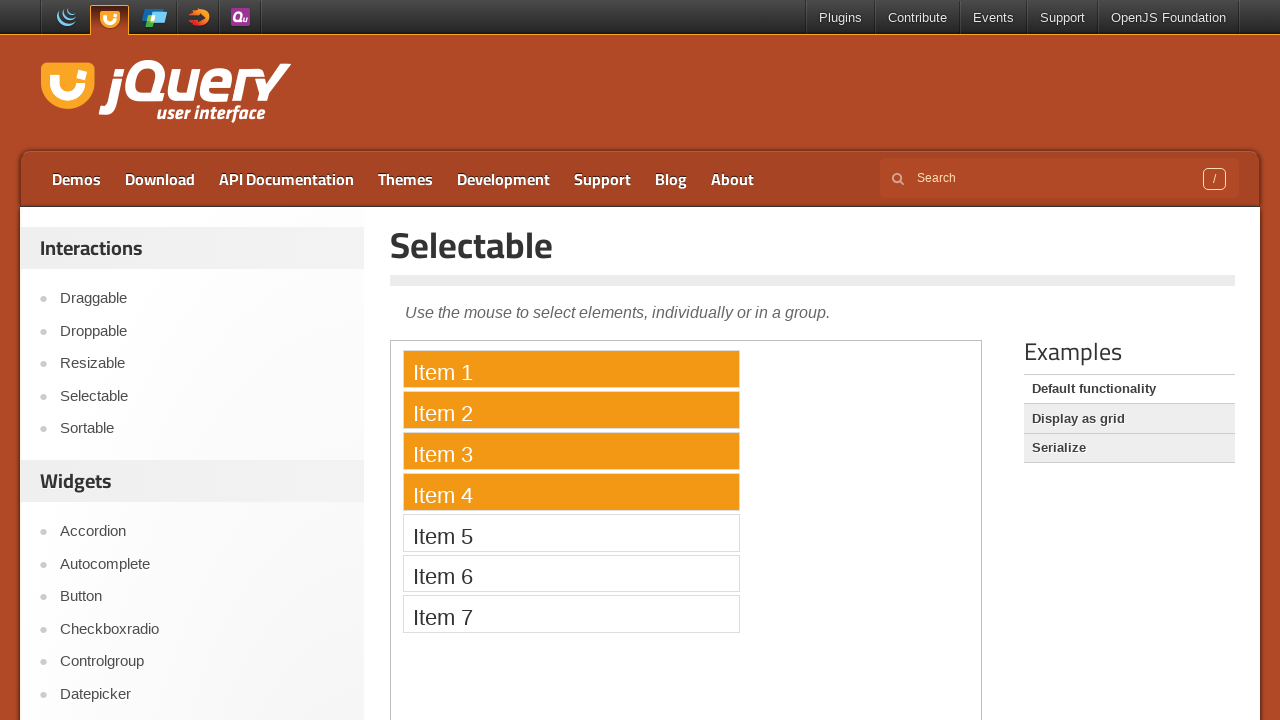

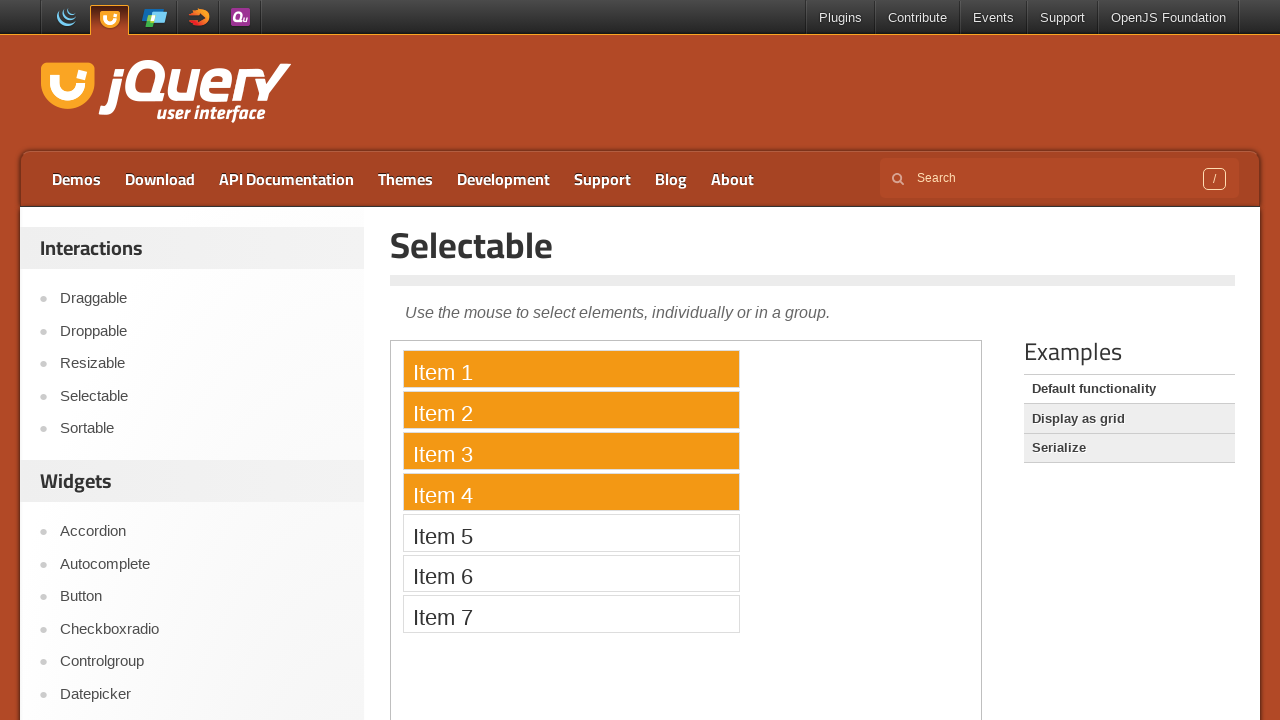